Tests multi-select dropdown functionality by selecting multiple fruit options (Apple, Orange, Peach) and then deselecting Orange

Starting URL: https://www.letskodeit.com/practice

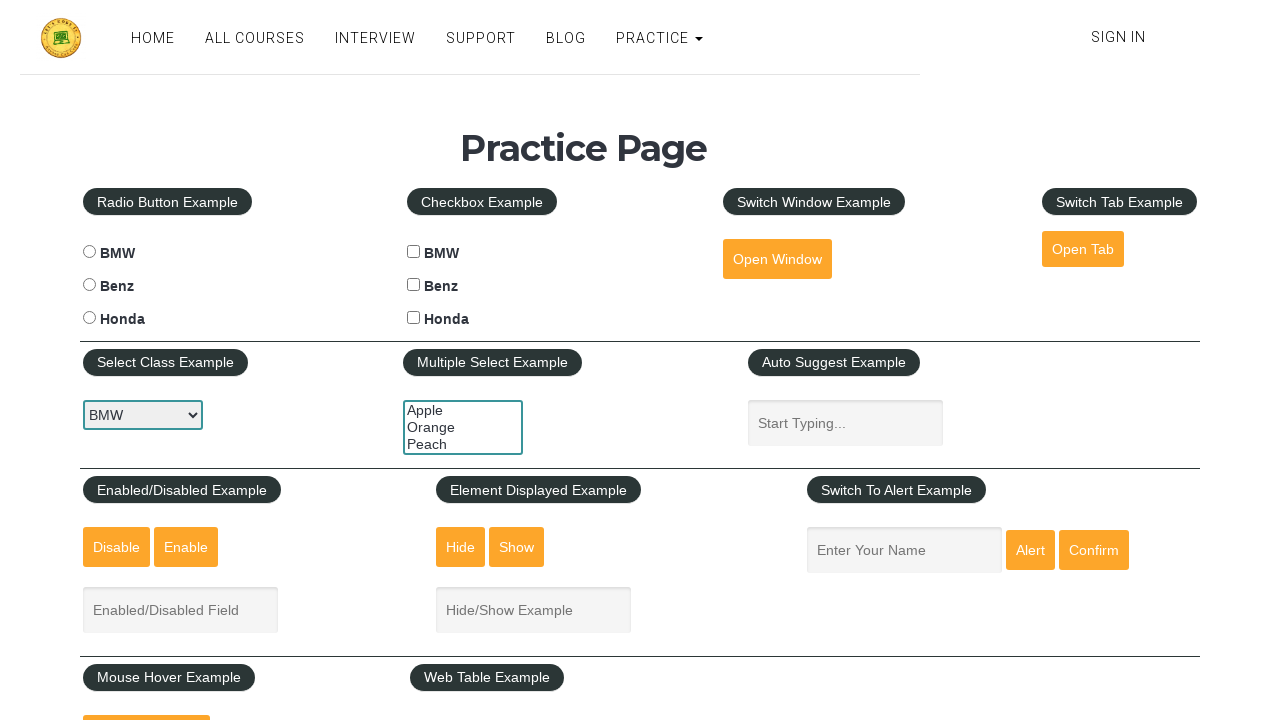

Multi-select dropdown element loaded and visible
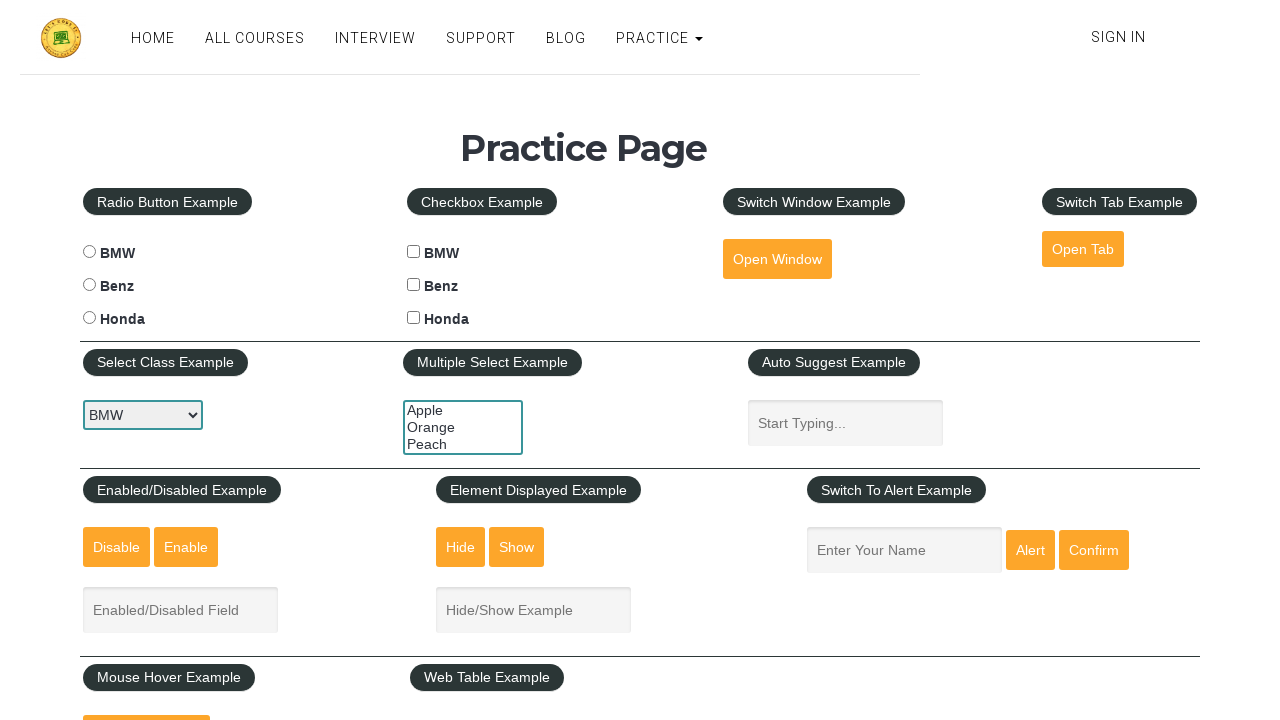

Selected Apple from dropdown on #multiple-select-example
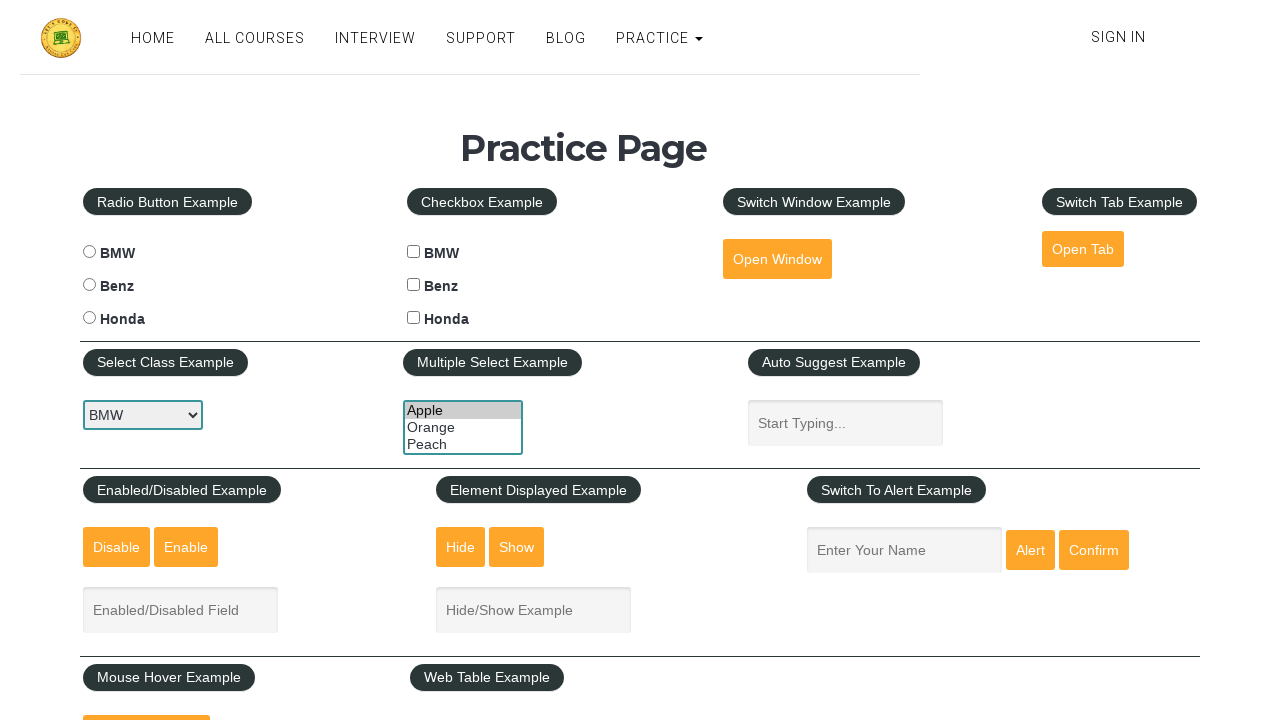

Added Orange to selection (Apple and Orange now selected) on #multiple-select-example
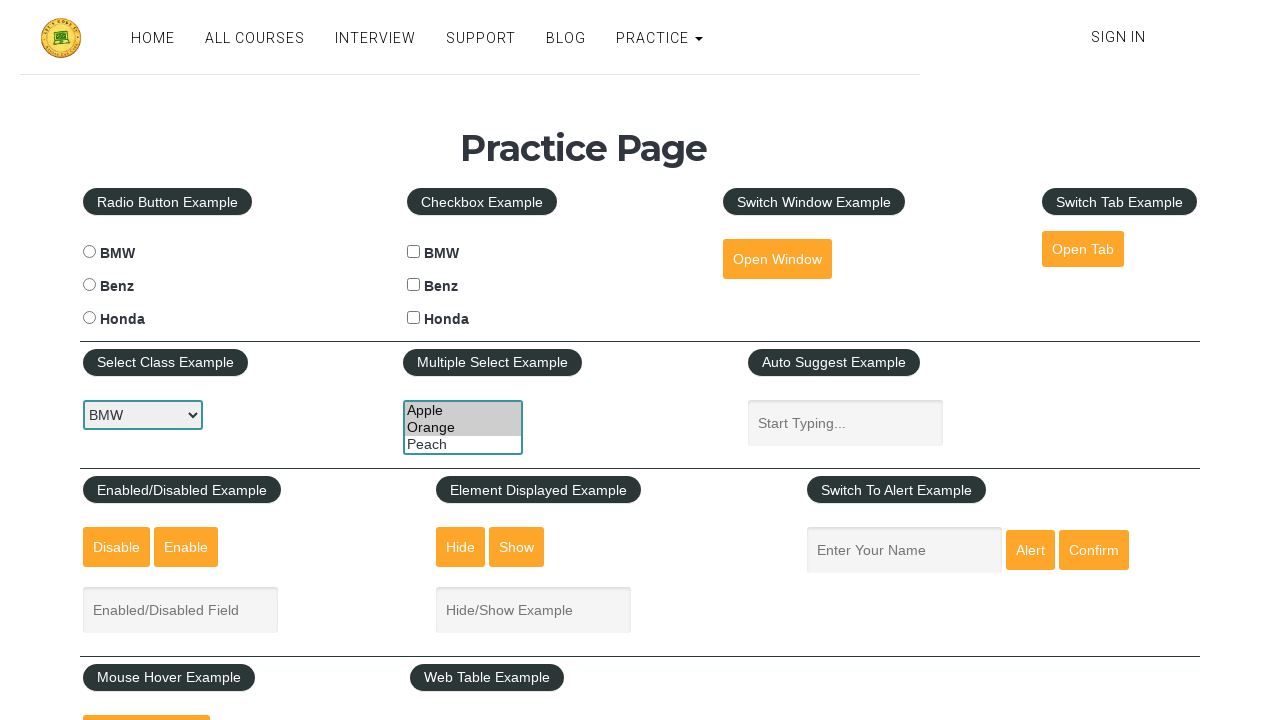

Added Peach to selection (Apple, Orange, and Peach now selected) on #multiple-select-example
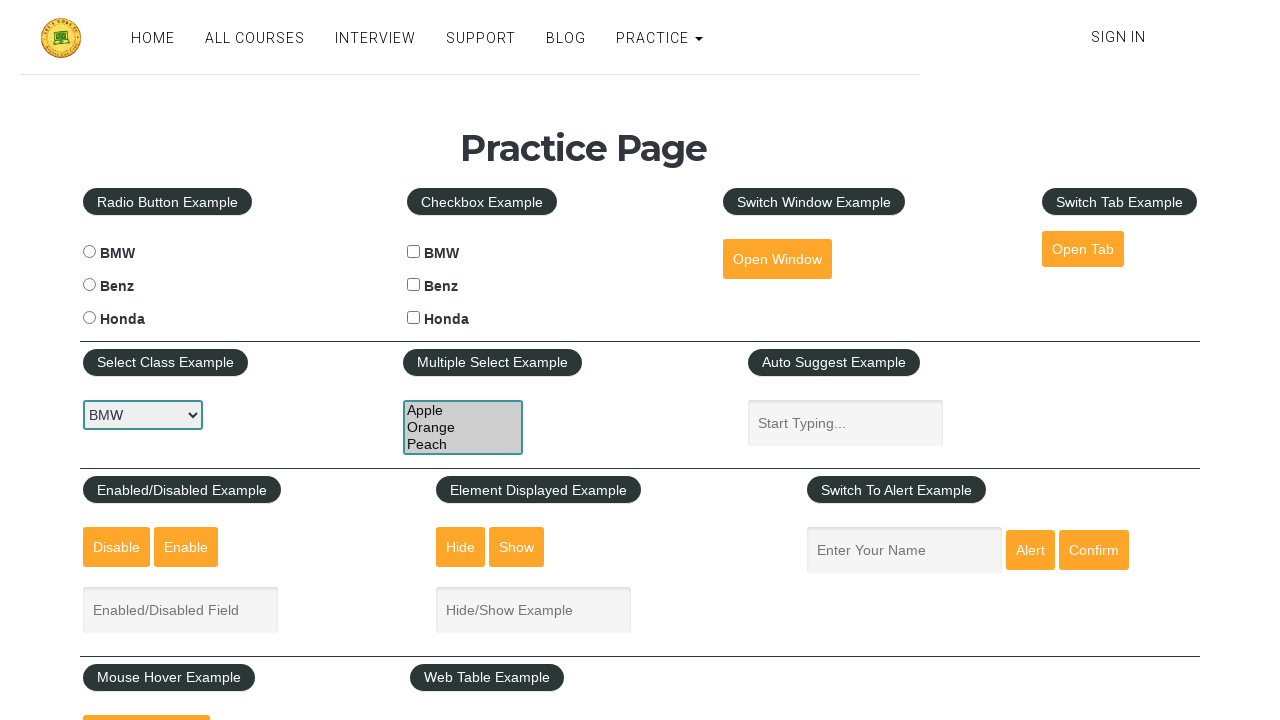

Deselected Orange (Apple and Peach remain selected) on #multiple-select-example
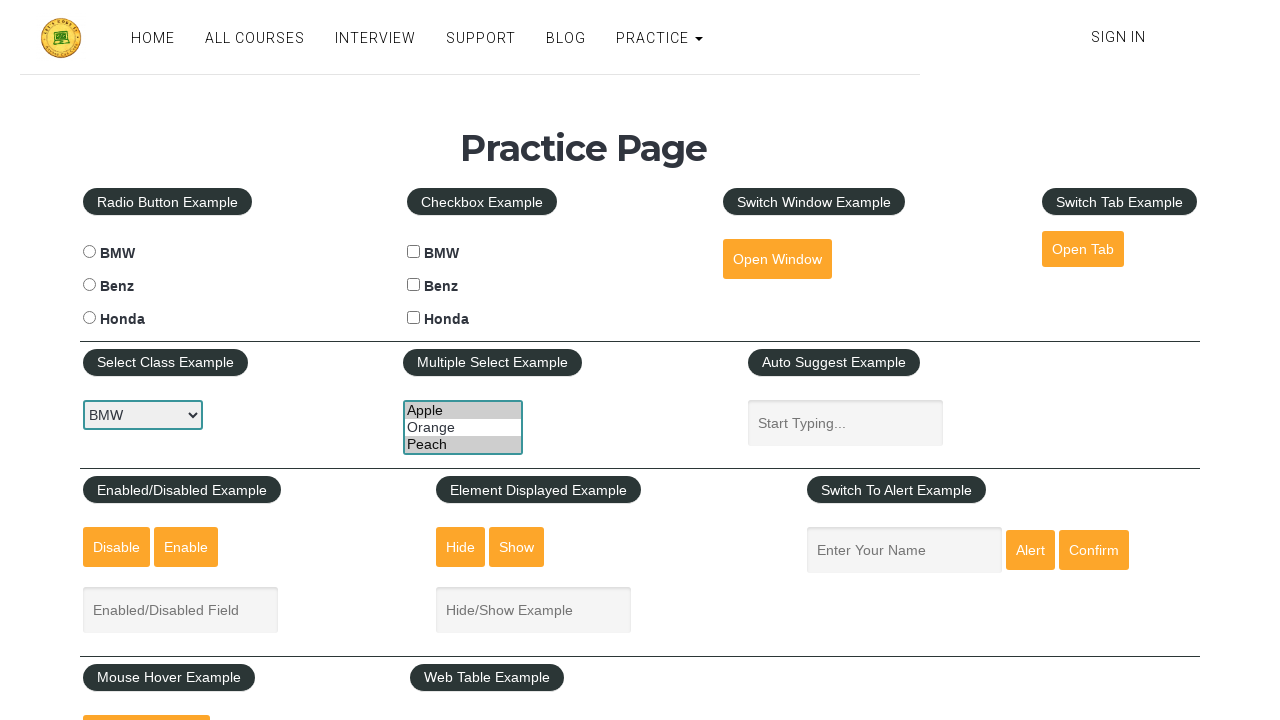

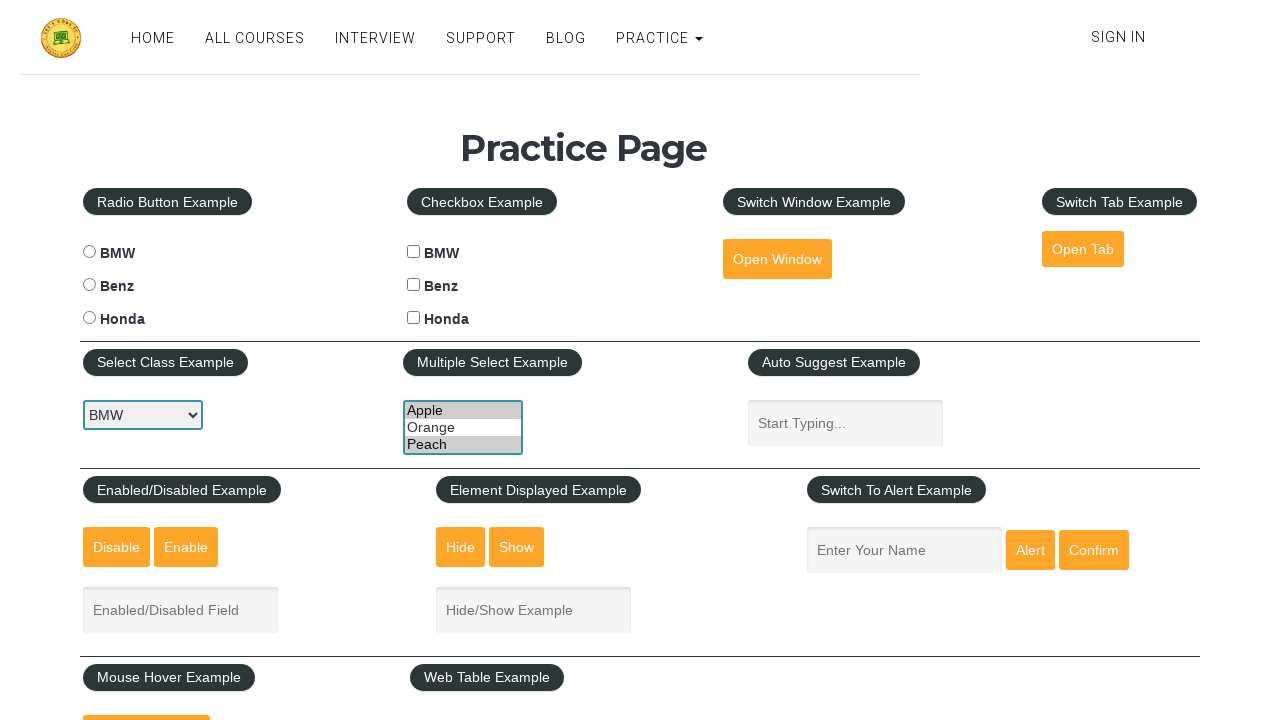